Tests a password generator website by filling in the master password and site fields, clicking submit, and verifying that a password is generated.

Starting URL: http://angel.net/~nic/passwd.current.html

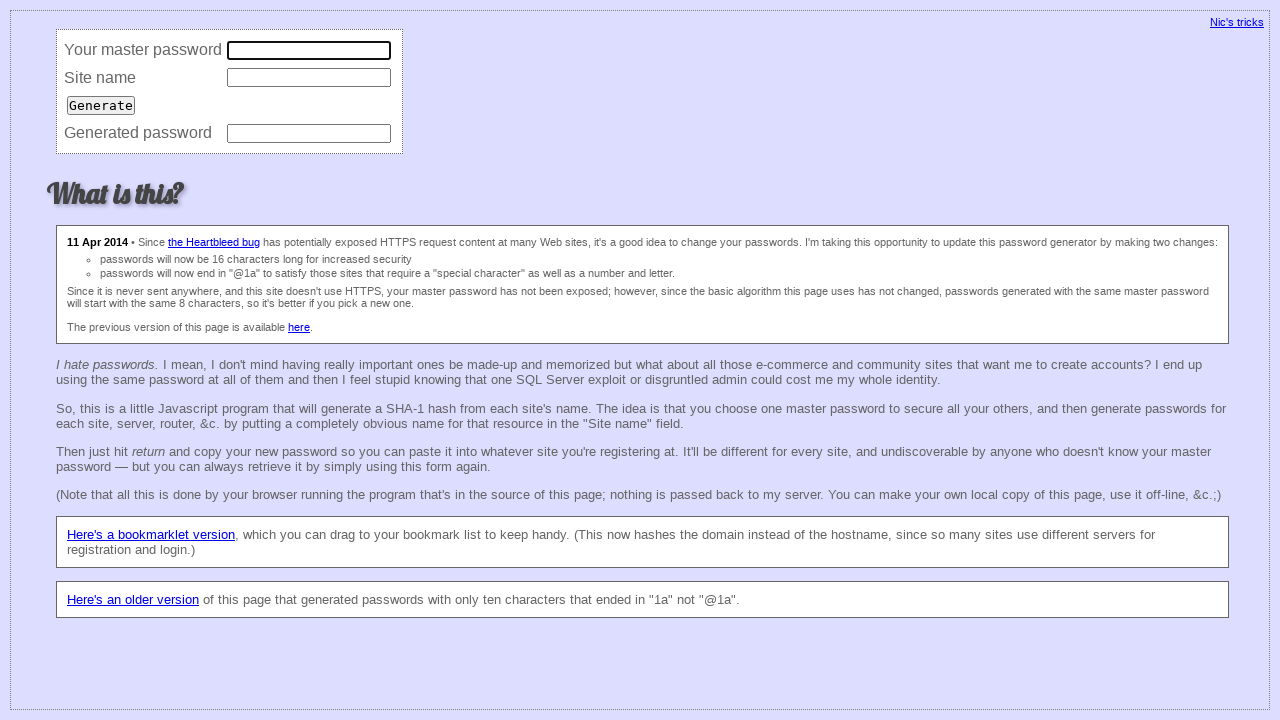

Filled master password field with 'secretmaster456' on input[name='master']
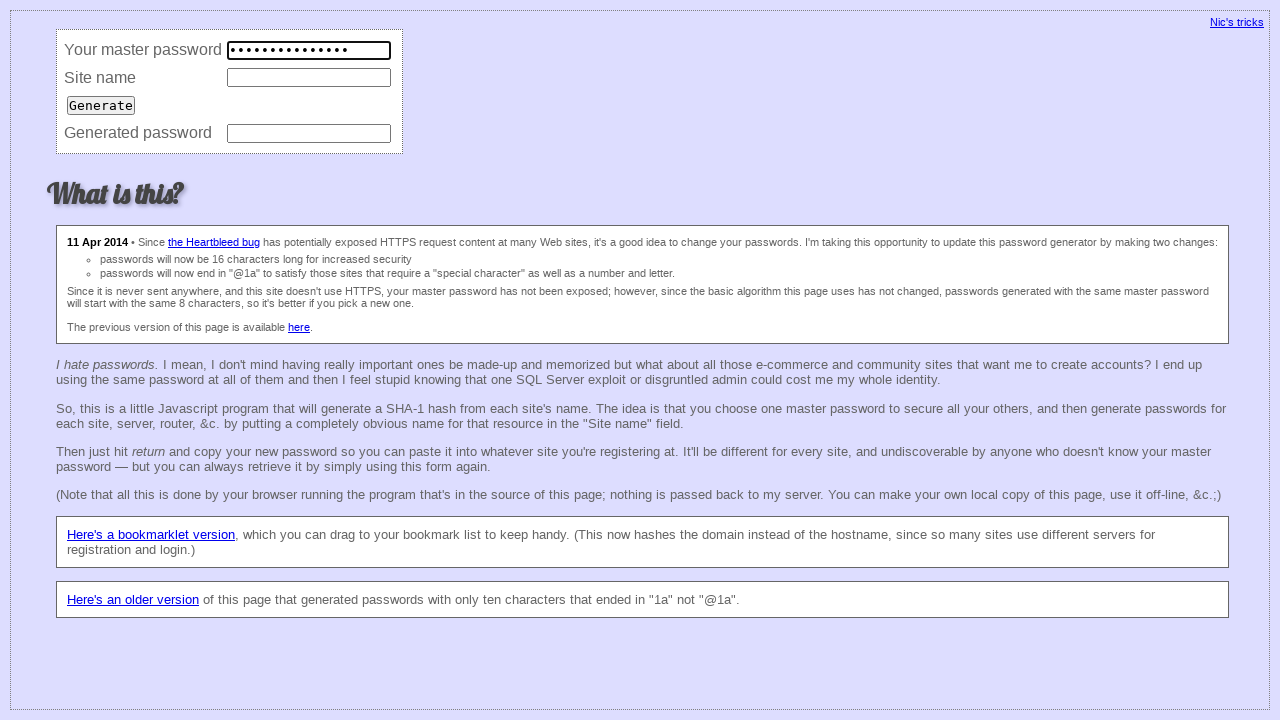

Filled site field with 'example.com' on input[name='site']
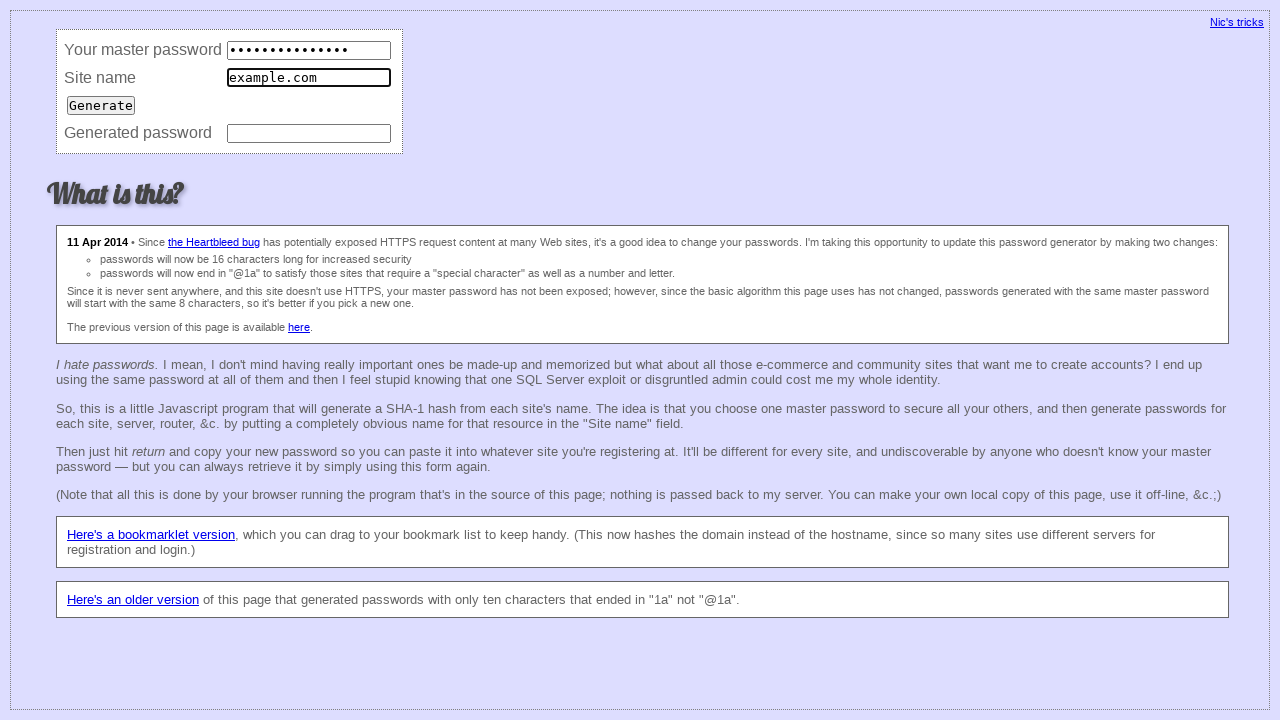

Clicked submit button to generate password at (101, 105) on input[type='submit']
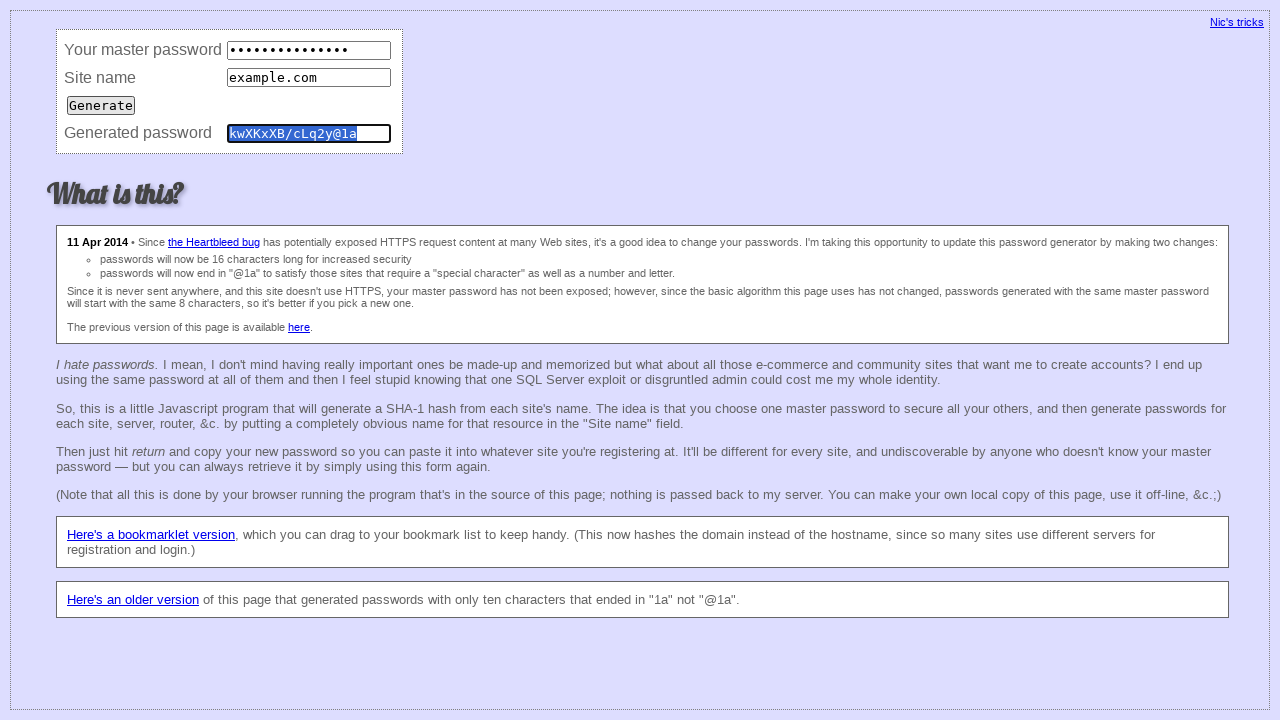

Password field populated with generated password
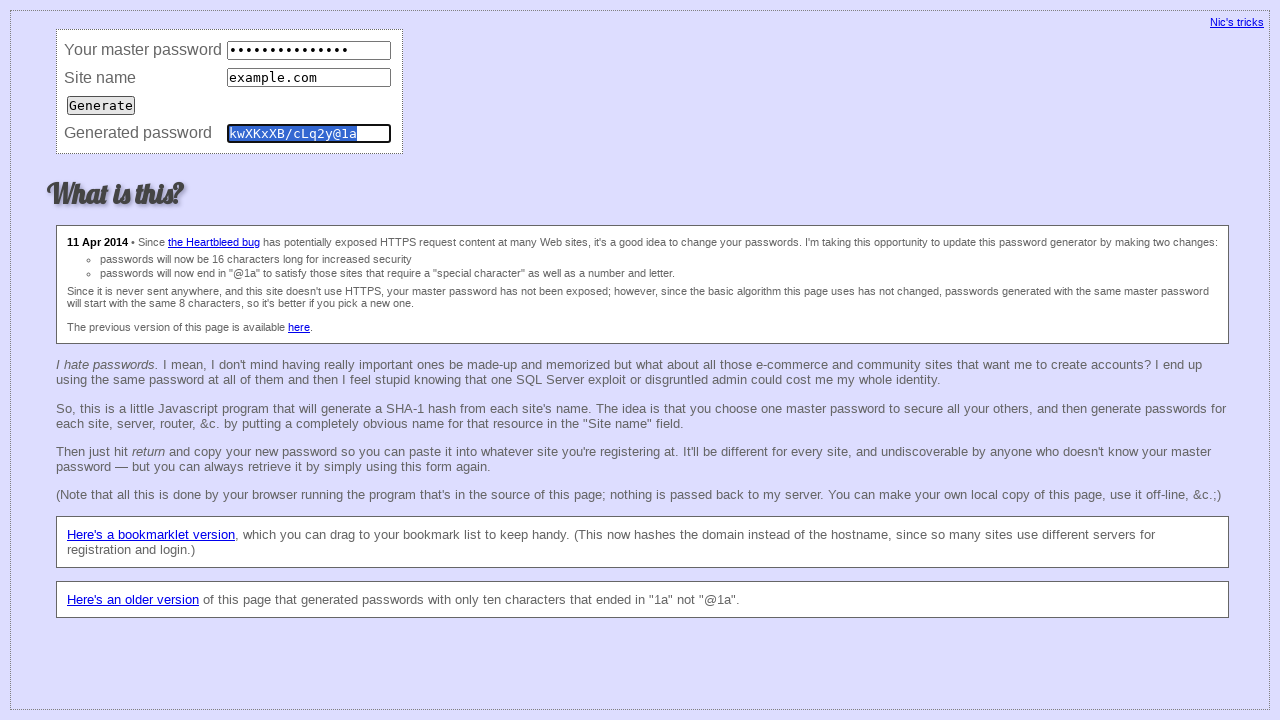

Password field is visible and ready
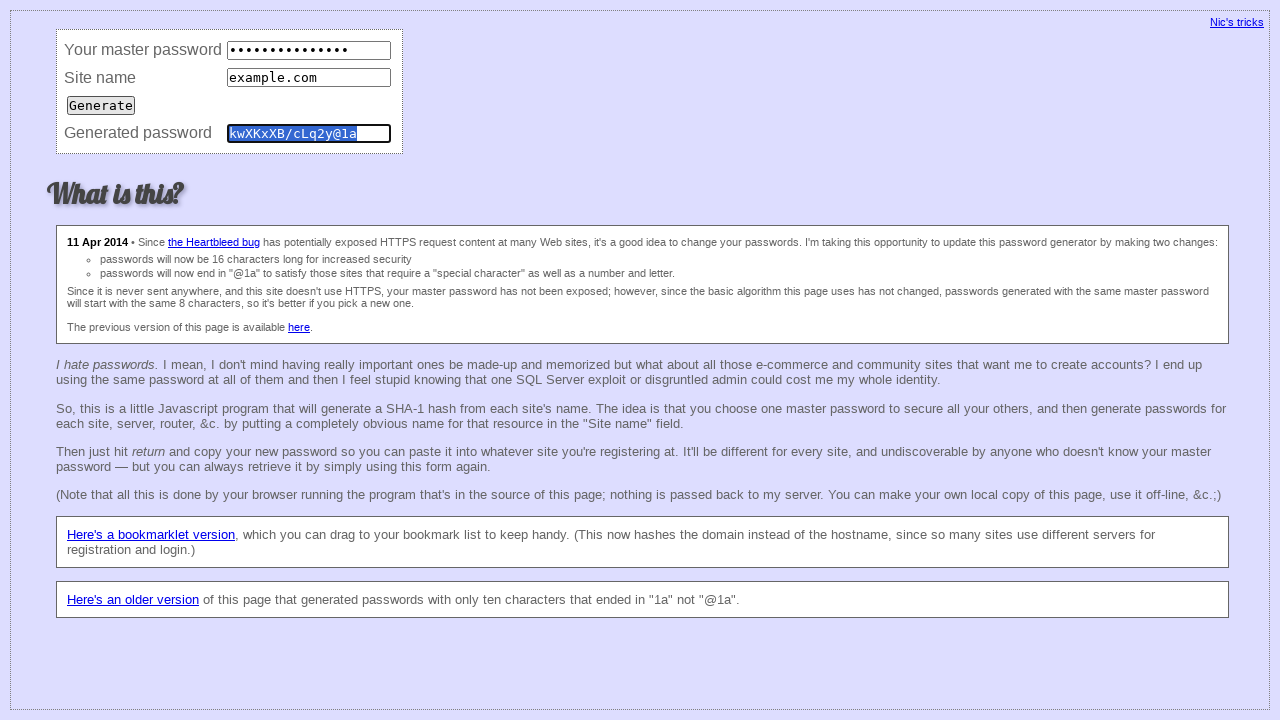

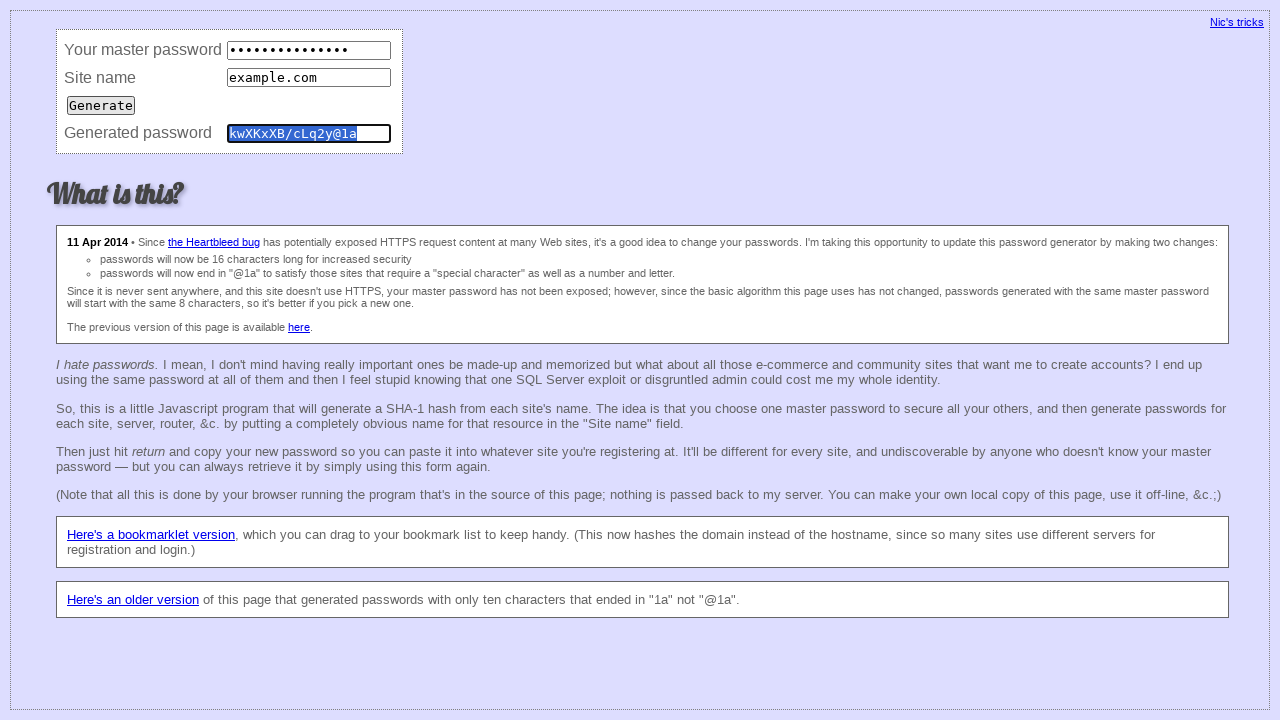